Tests hotel search functionality by entering a location and filling in a newsletter email subscription field

Starting URL: https://hotel-testlab.coderslab.pl/en/

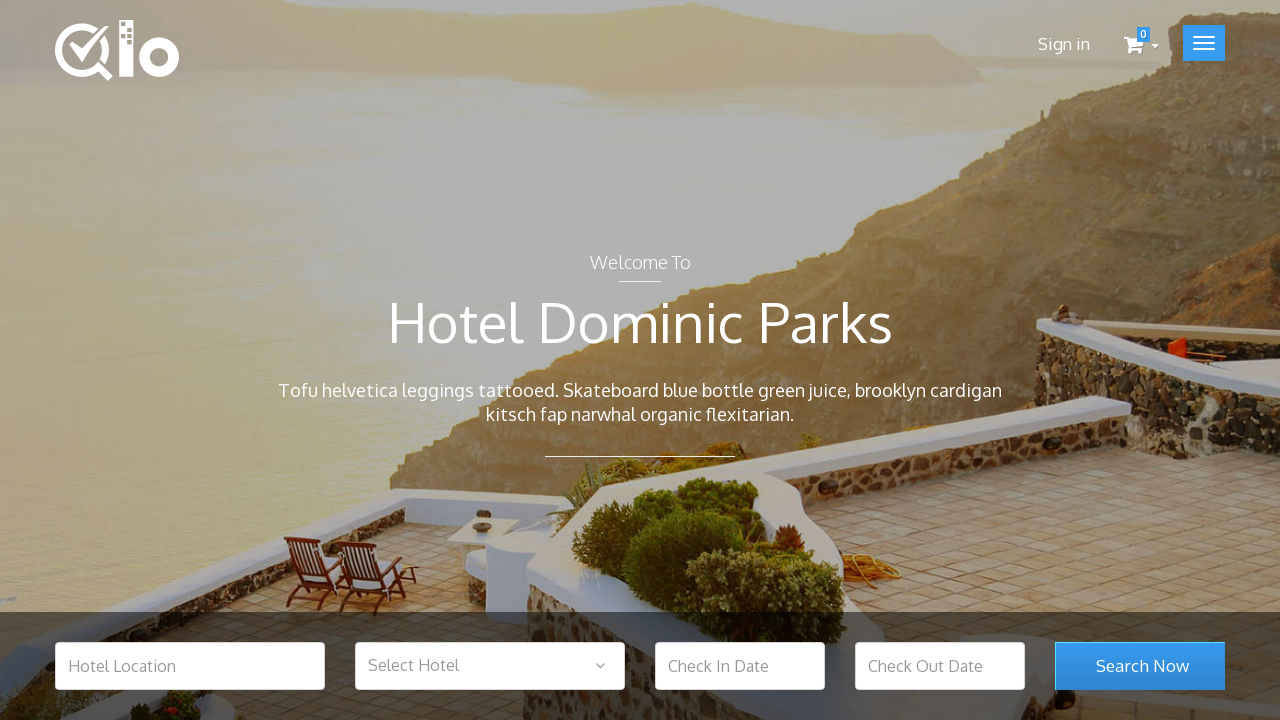

Filled hotel location search field with 'Warsaw' on #hotel_location
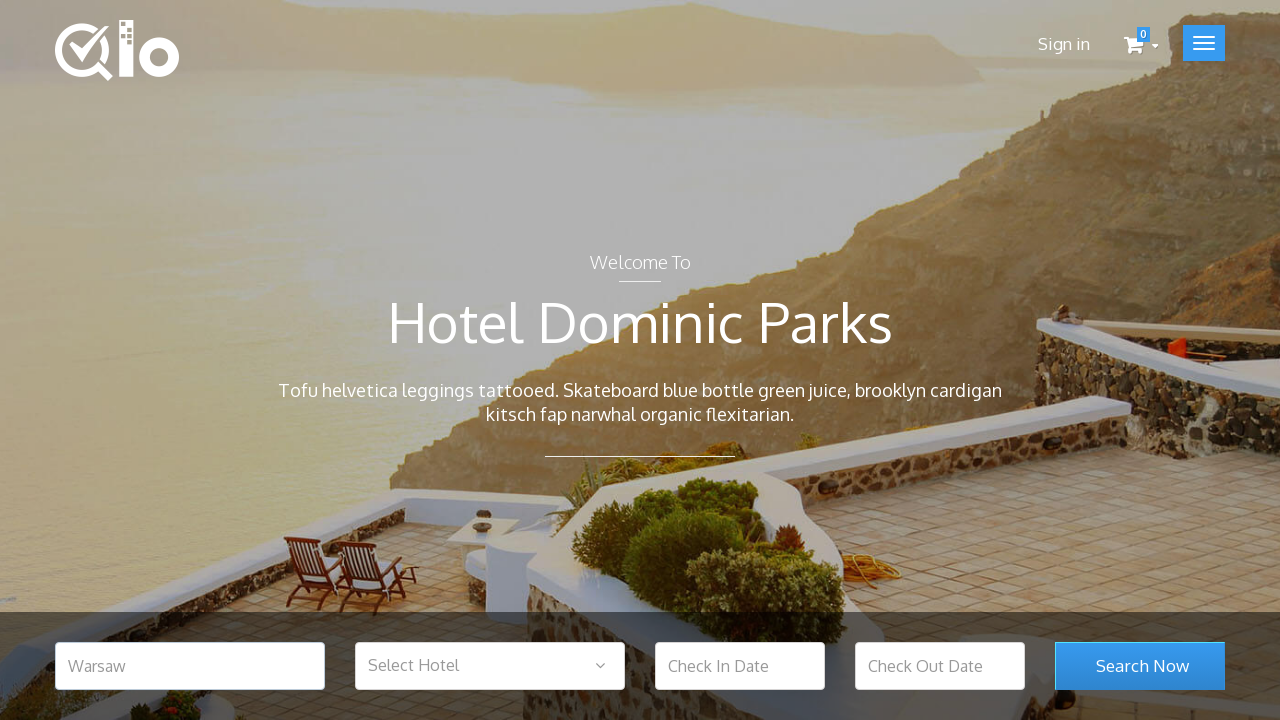

Clicked search room submit button at (1140, 666) on #search_room_submit
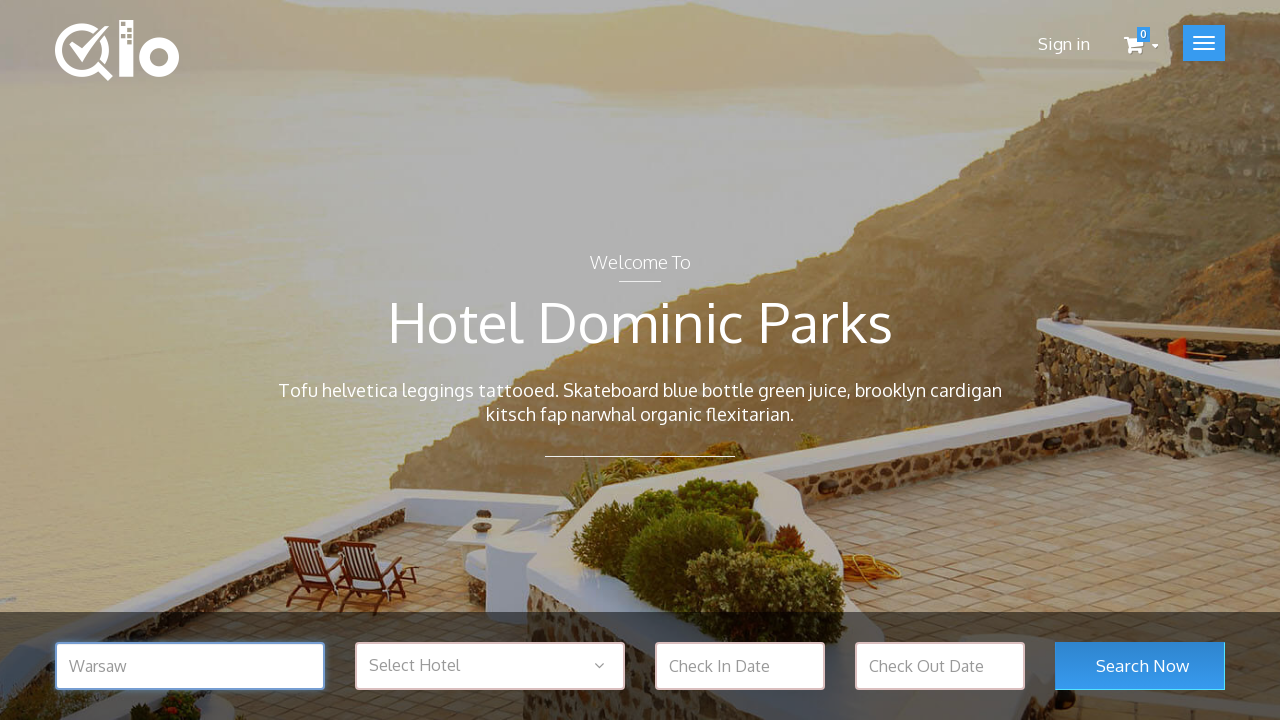

Filled newsletter email input with 'traveler2024@example.com' on #newsletter-input
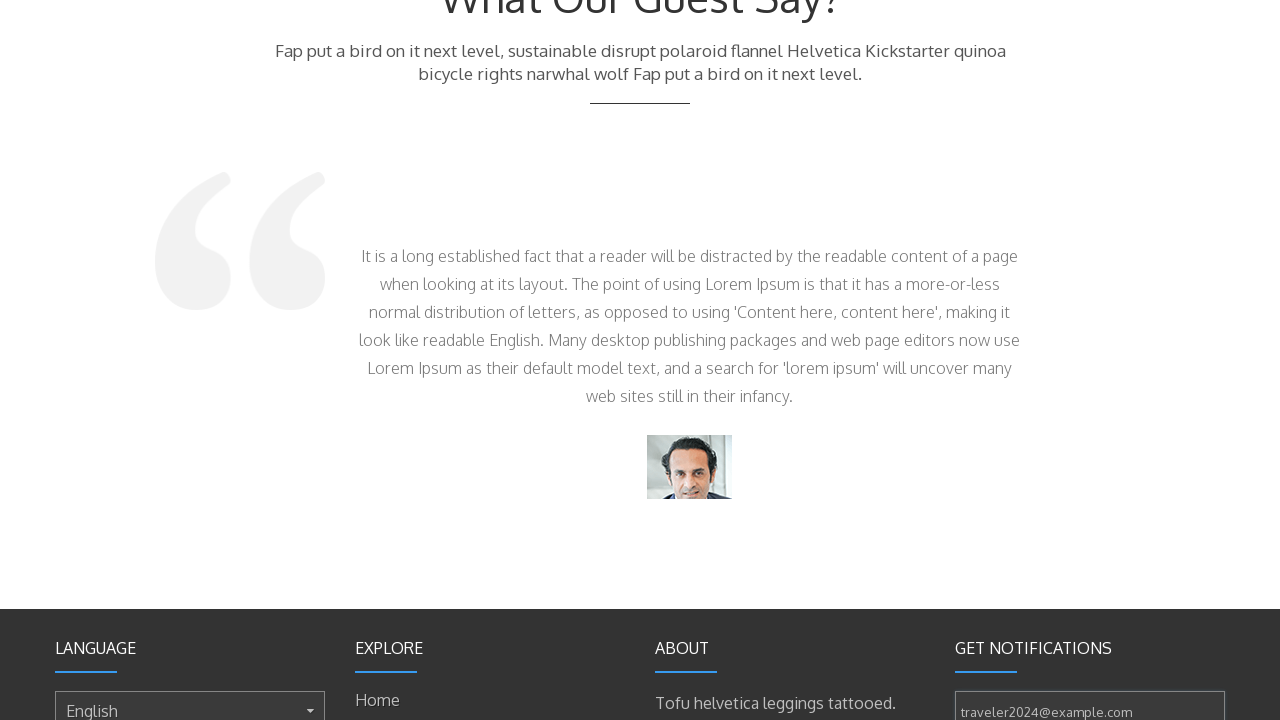

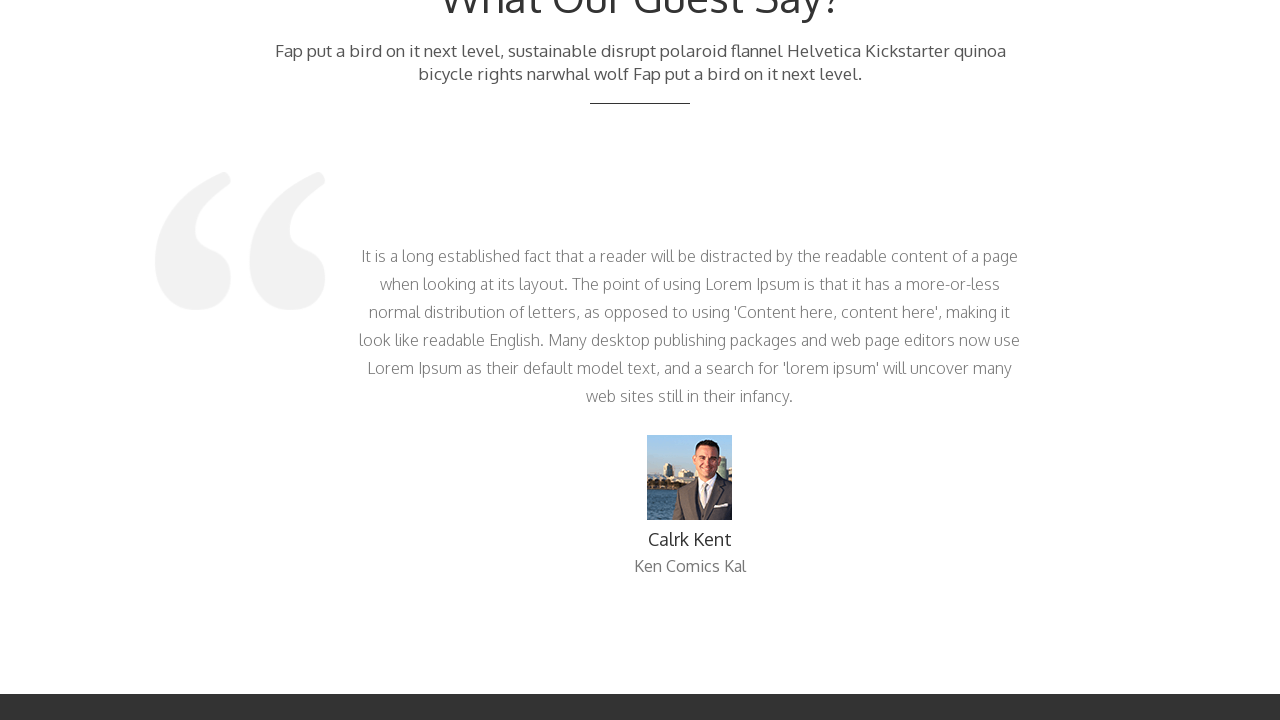